Tests an e-commerce shopping flow by searching for products containing "ber", adding all matching items to cart, proceeding to checkout, and applying a promo code

Starting URL: https://rahulshettyacademy.com/seleniumPractise/#/

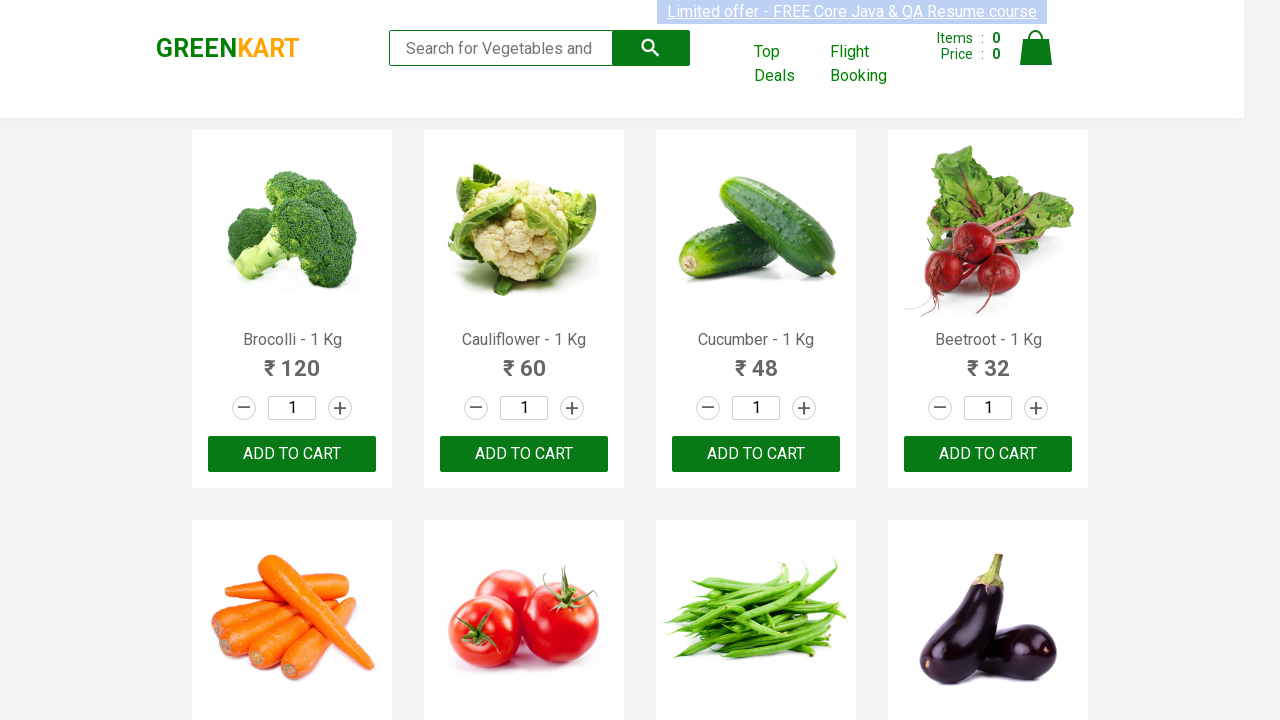

Filled search field with 'ber' to filter products on input.search-keyword
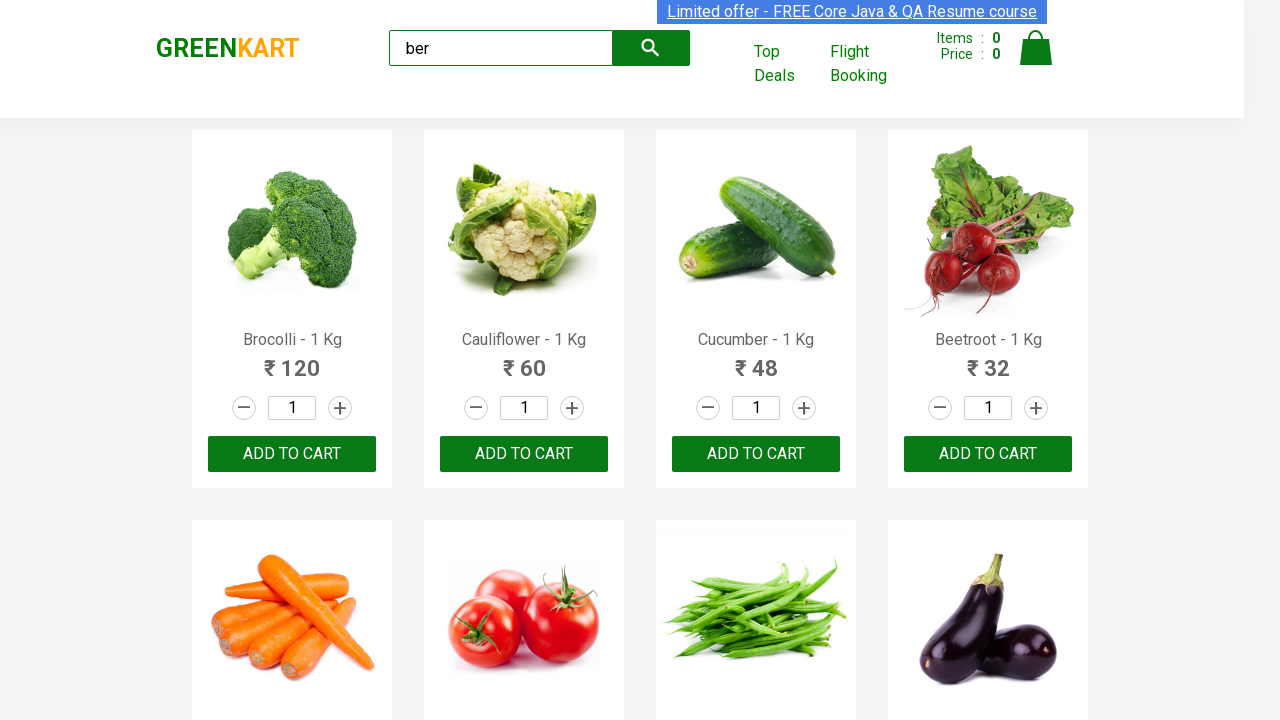

Waited for search results to filter
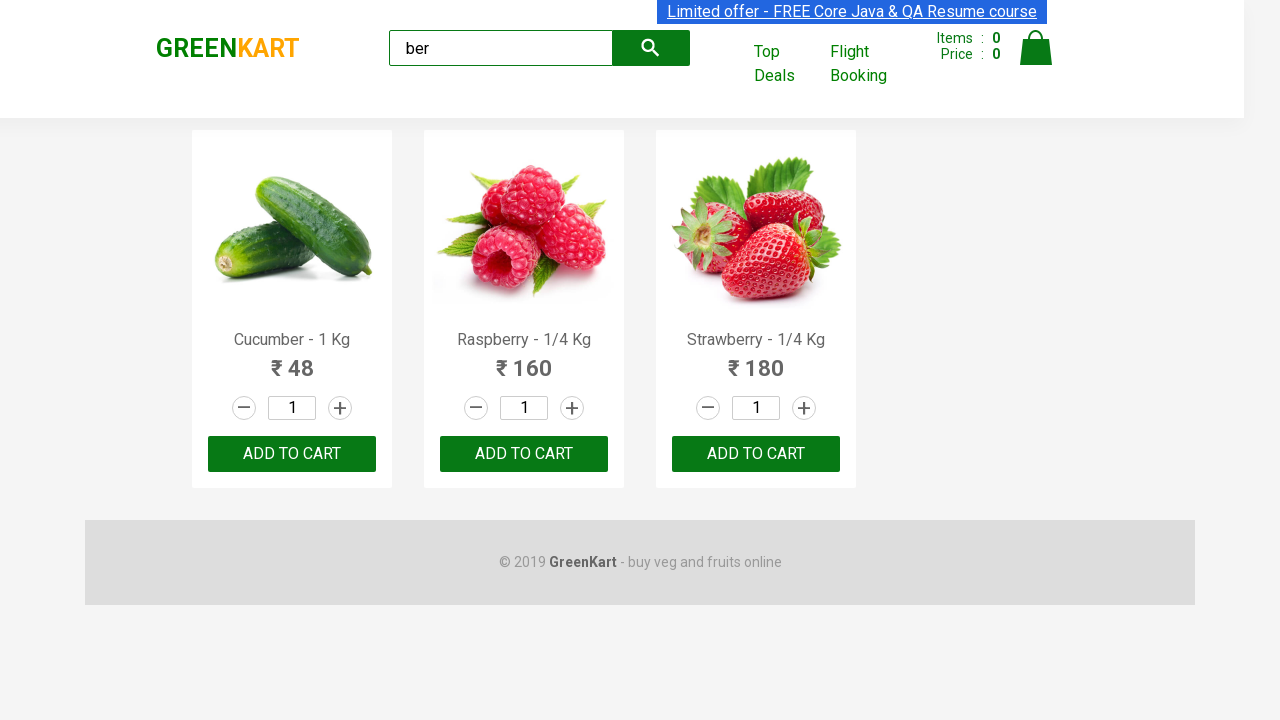

Clicked 'Add to Cart' button for a product containing 'ber' at (292, 454) on xpath=//div[@class='product-action']/button >> nth=0
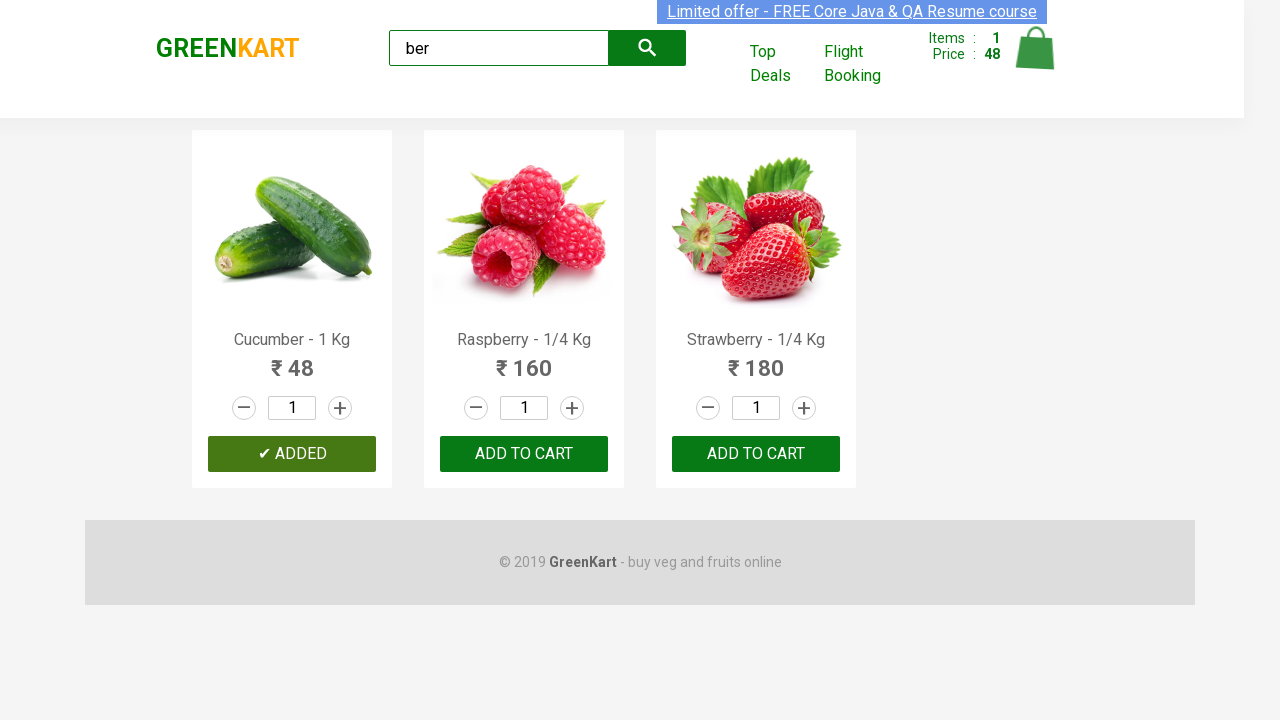

Clicked 'Add to Cart' button for a product containing 'ber' at (524, 454) on xpath=//div[@class='product-action']/button >> nth=1
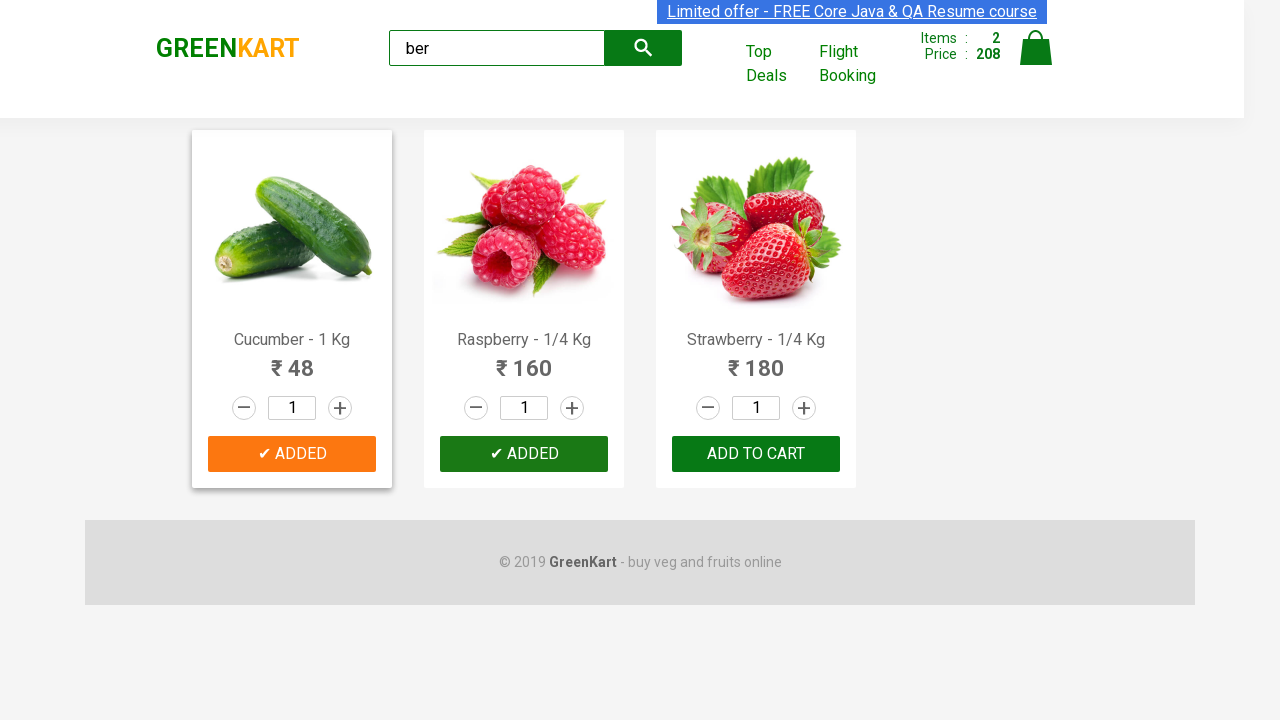

Clicked 'Add to Cart' button for a product containing 'ber' at (756, 454) on xpath=//div[@class='product-action']/button >> nth=2
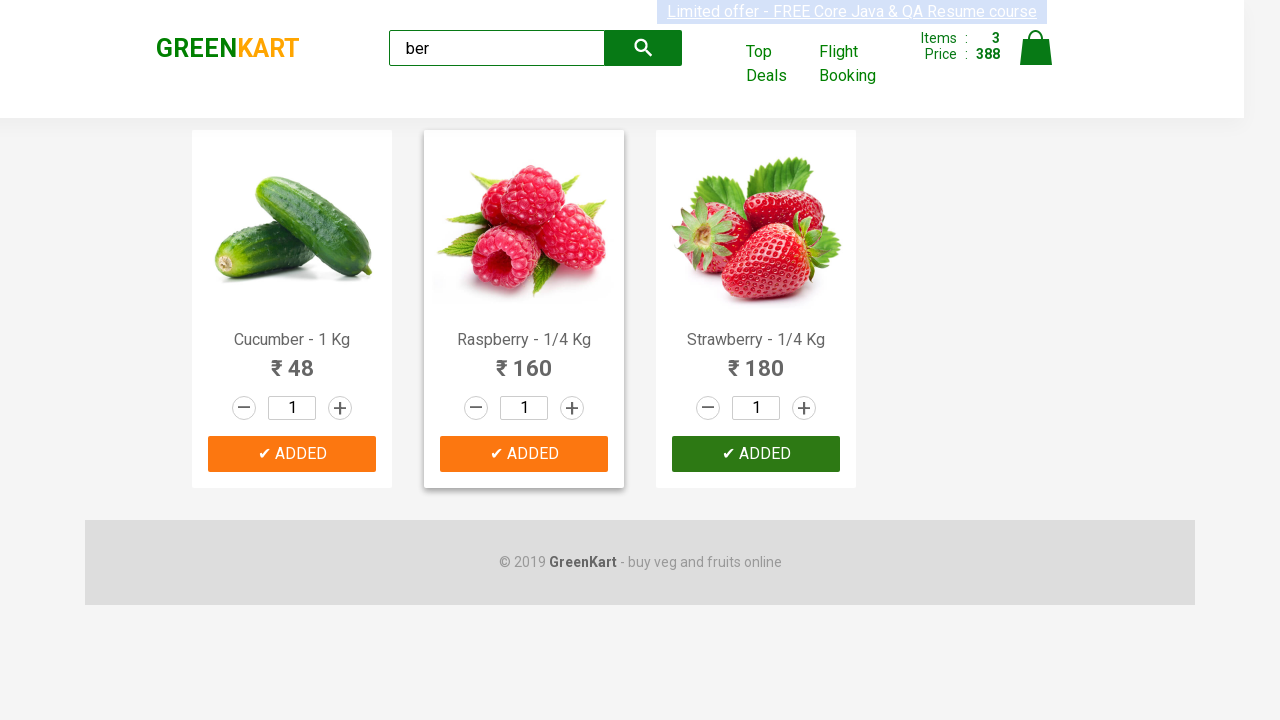

Clicked on cart icon to view shopping cart at (1036, 48) on img[alt='Cart']
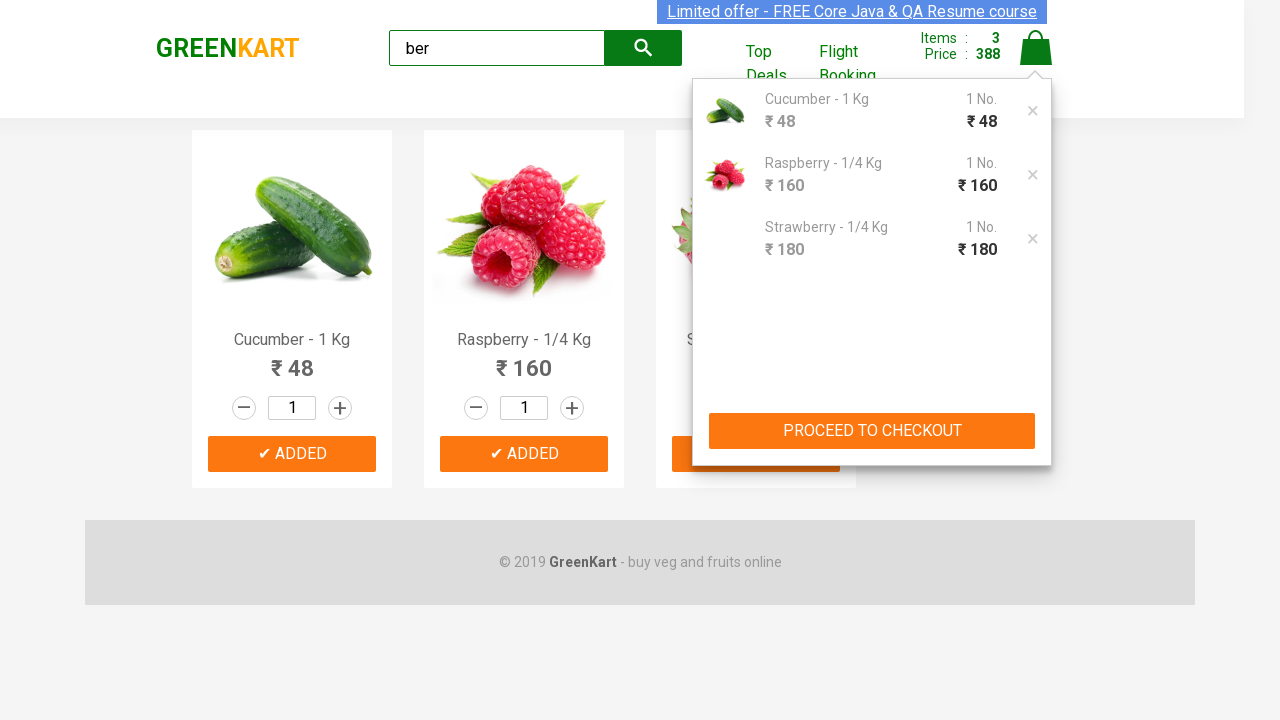

Clicked 'PROCEED TO CHECKOUT' button at (872, 431) on xpath=//button[text()='PROCEED TO CHECKOUT']
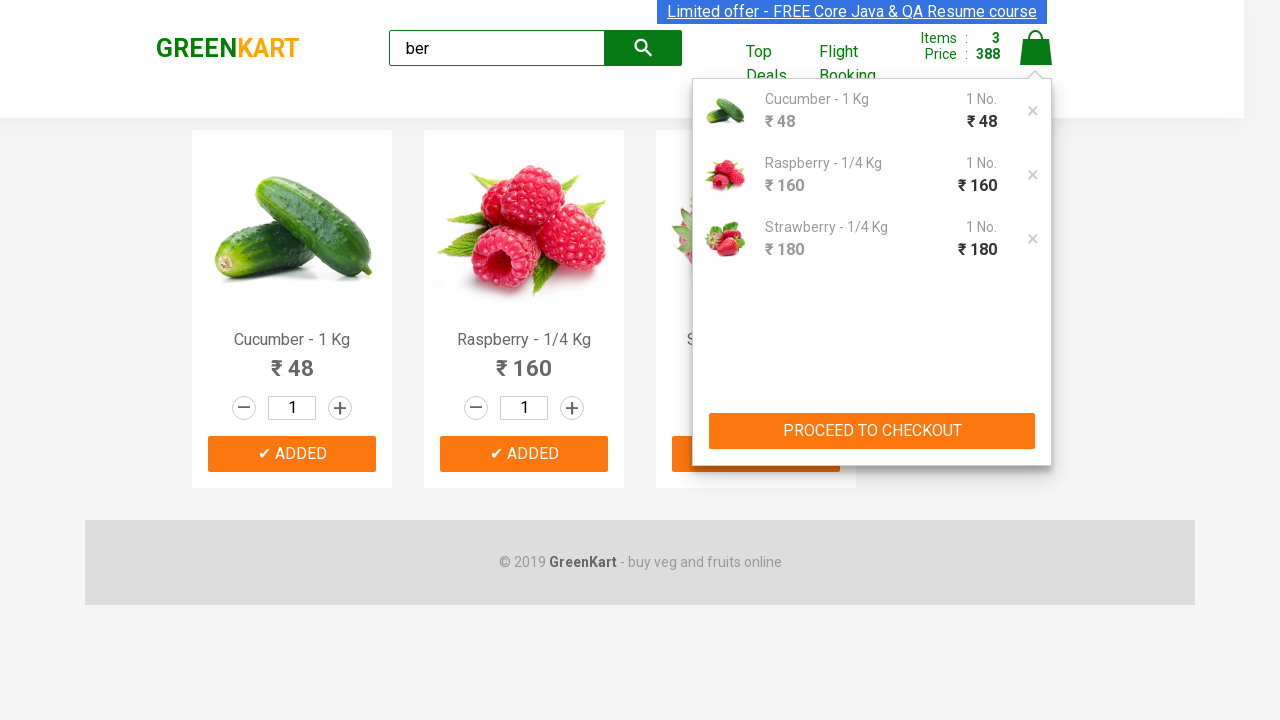

Entered promo code 'rahulshettyacademy' on .promoCode
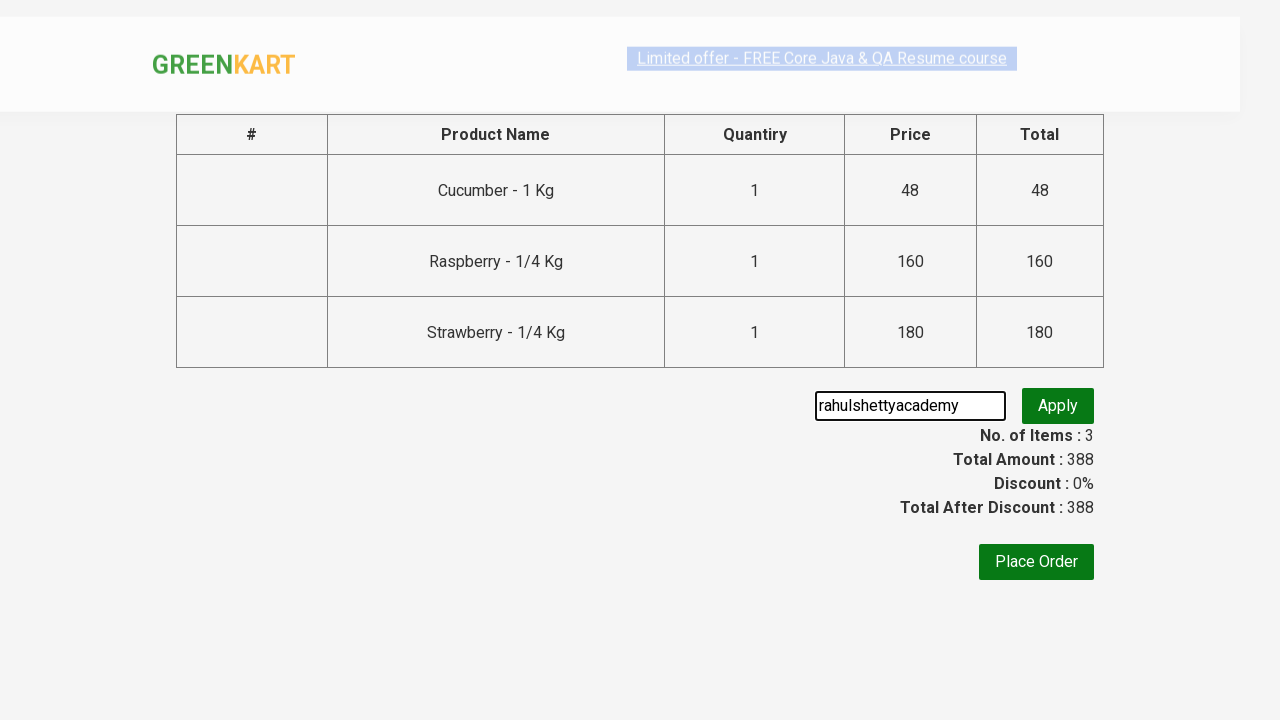

Clicked 'Apply' button to apply the promo code at (1058, 406) on .promoBtn
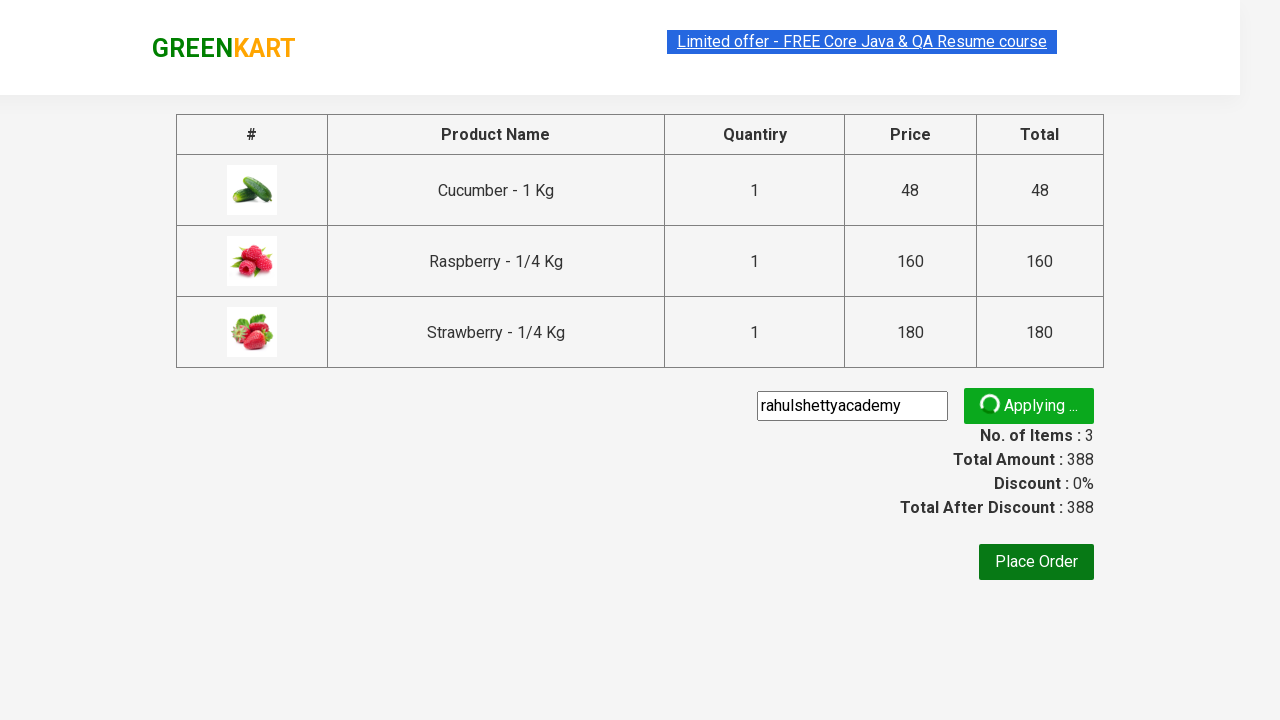

Promo code discount information appeared on the page
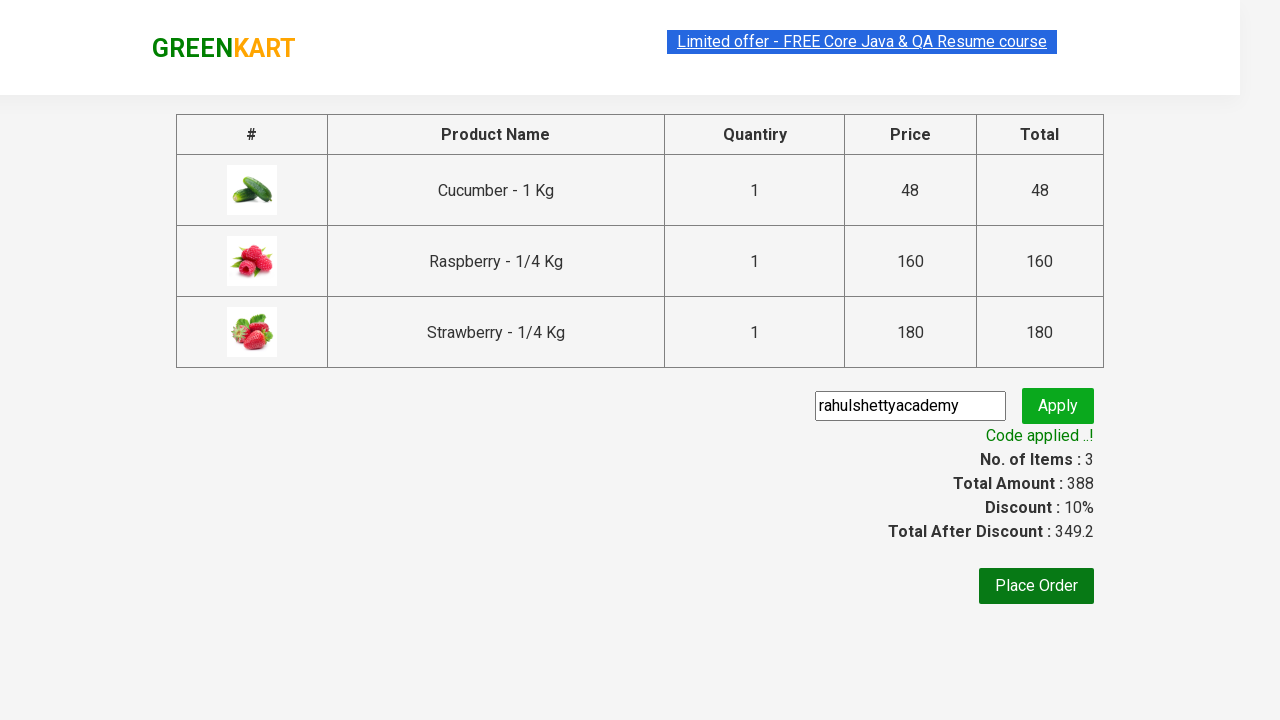

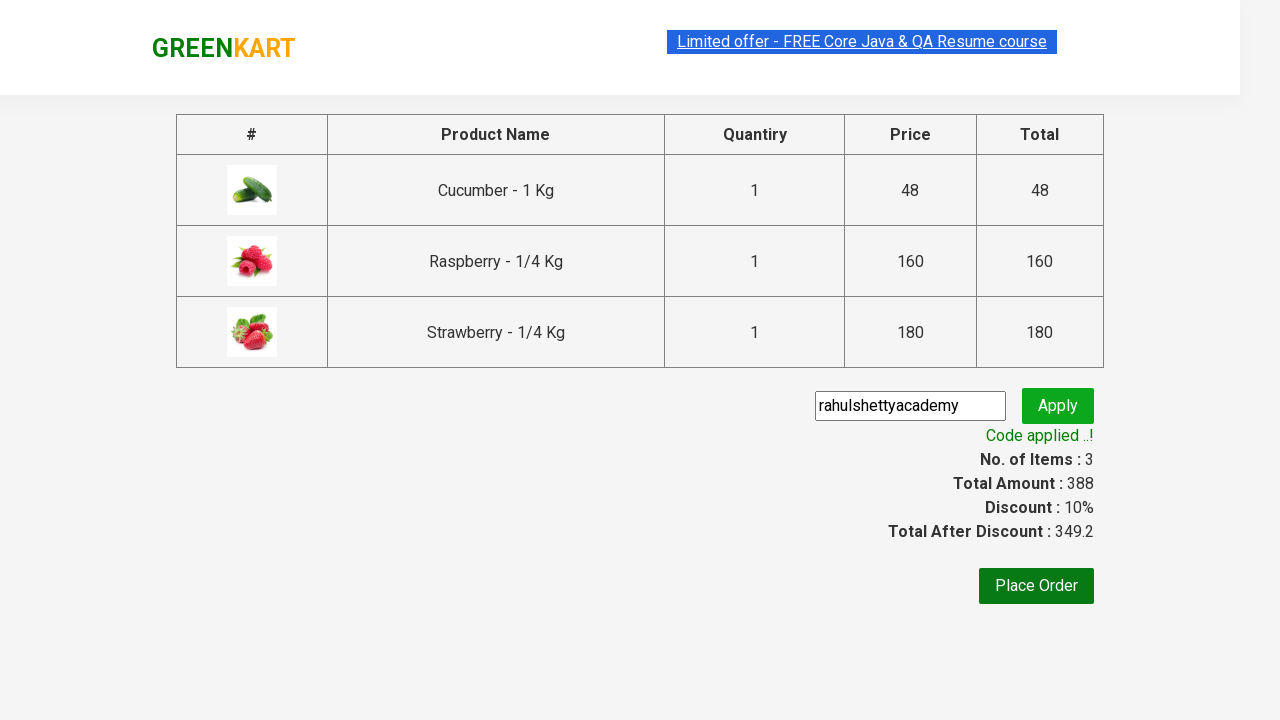